Tests the calculator's division functionality by entering two numbers, selecting divide operation, and clicking calculate

Starting URL: https://testpages.herokuapp.com/styled/calculator

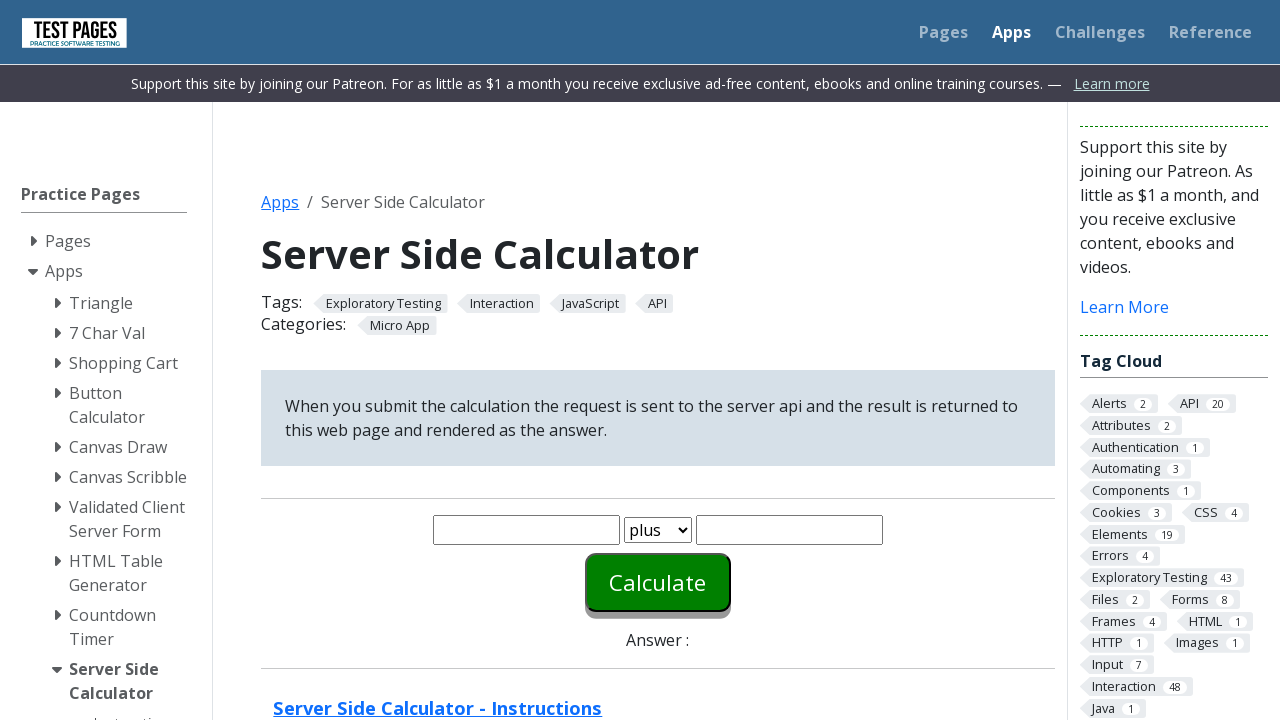

Entered first number '12' into the calculator on #number1
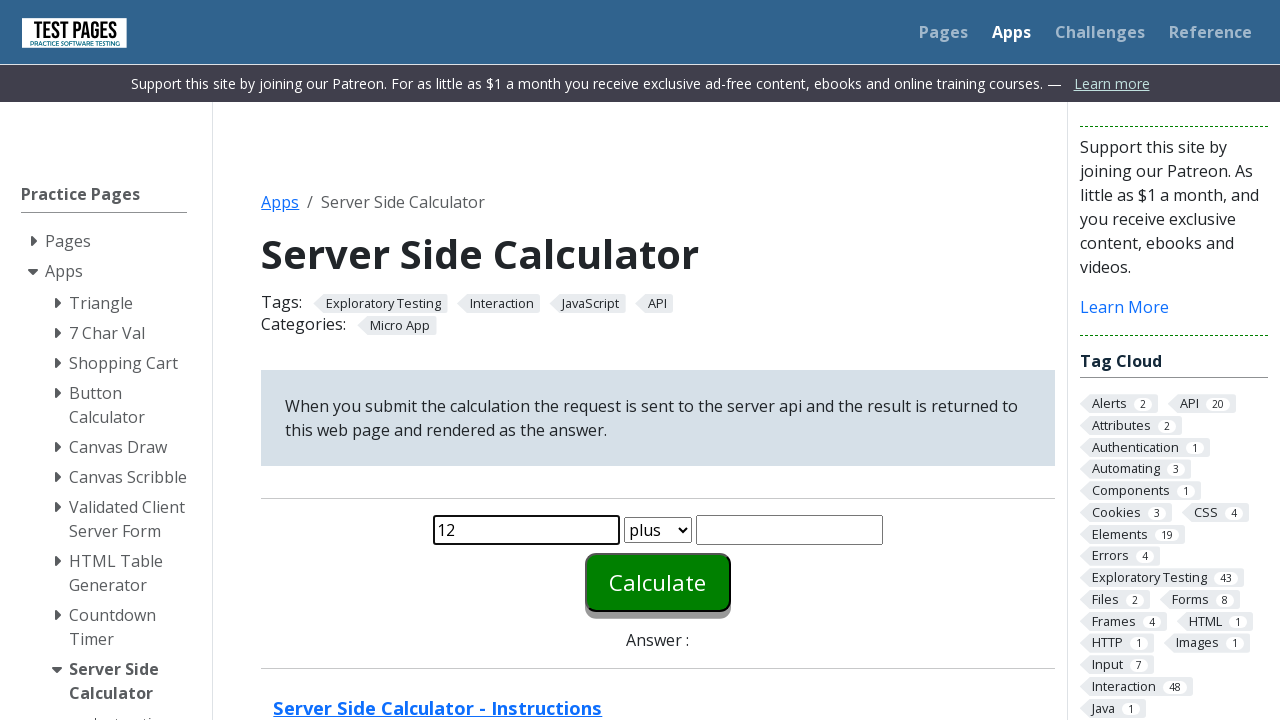

Selected 'divide' operation from the function dropdown on #function
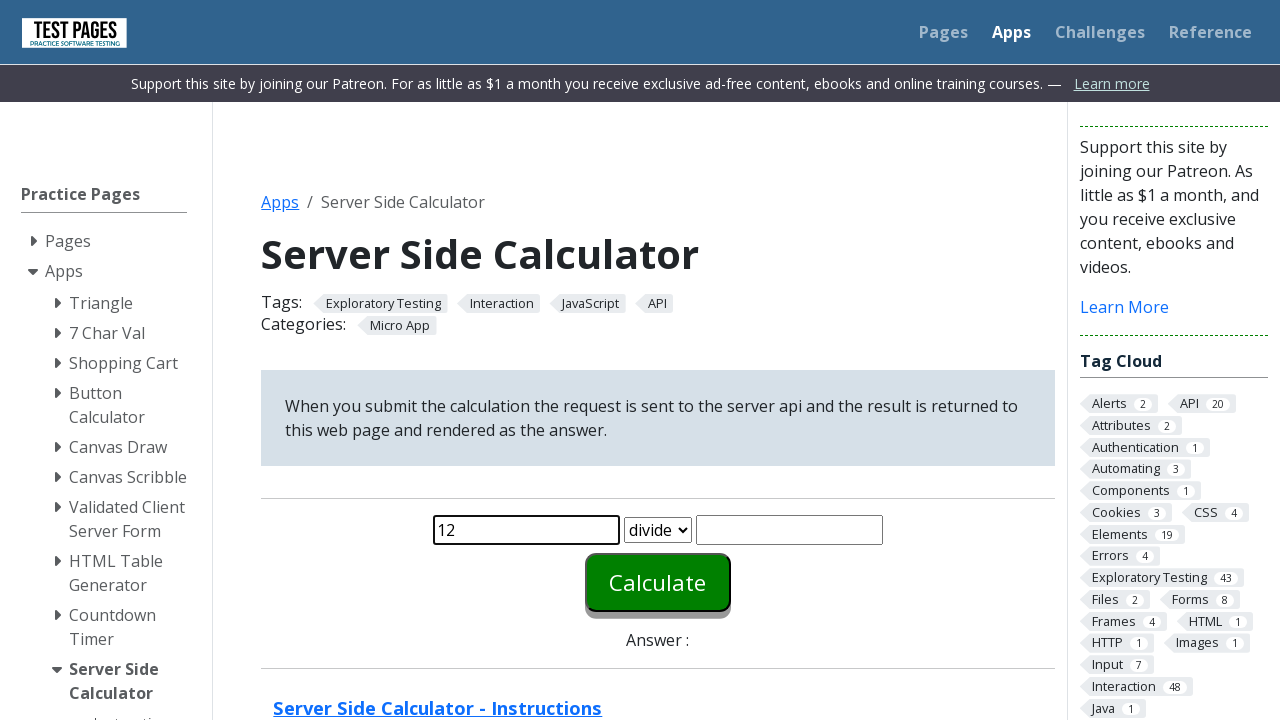

Entered second number '3' into the calculator on #number2
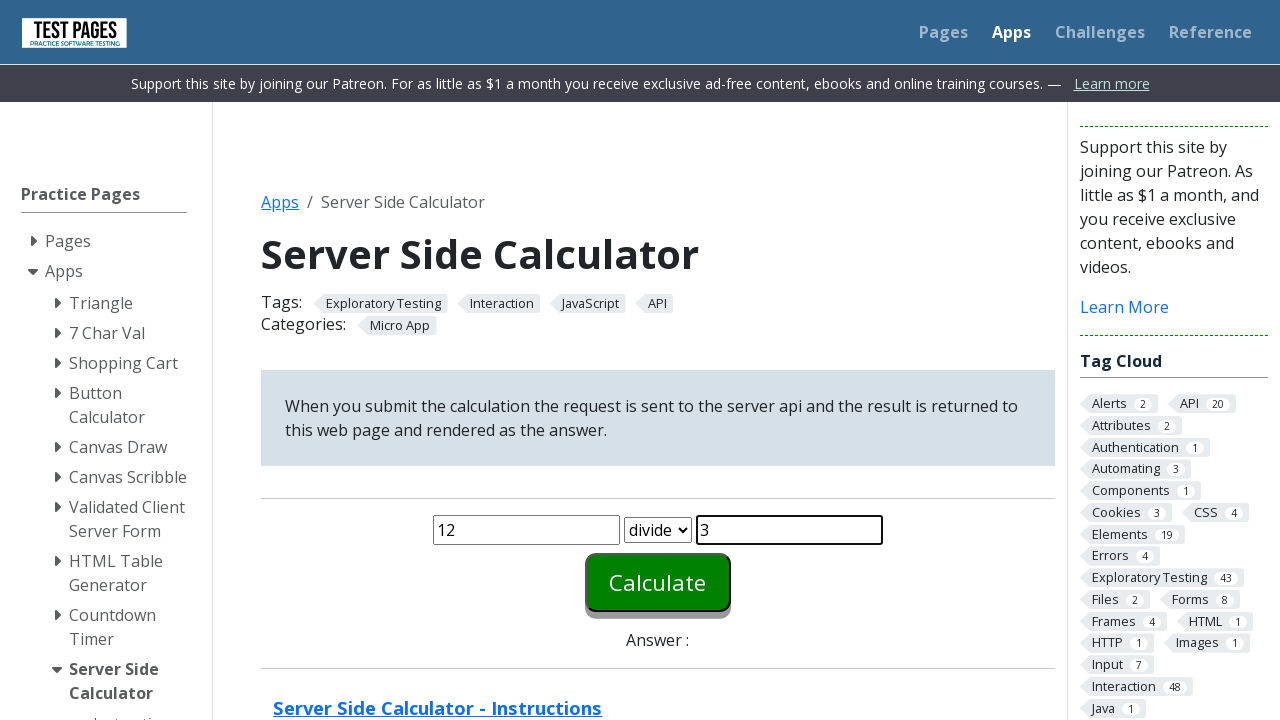

Clicked the calculate button to compute the division at (658, 582) on #calculate
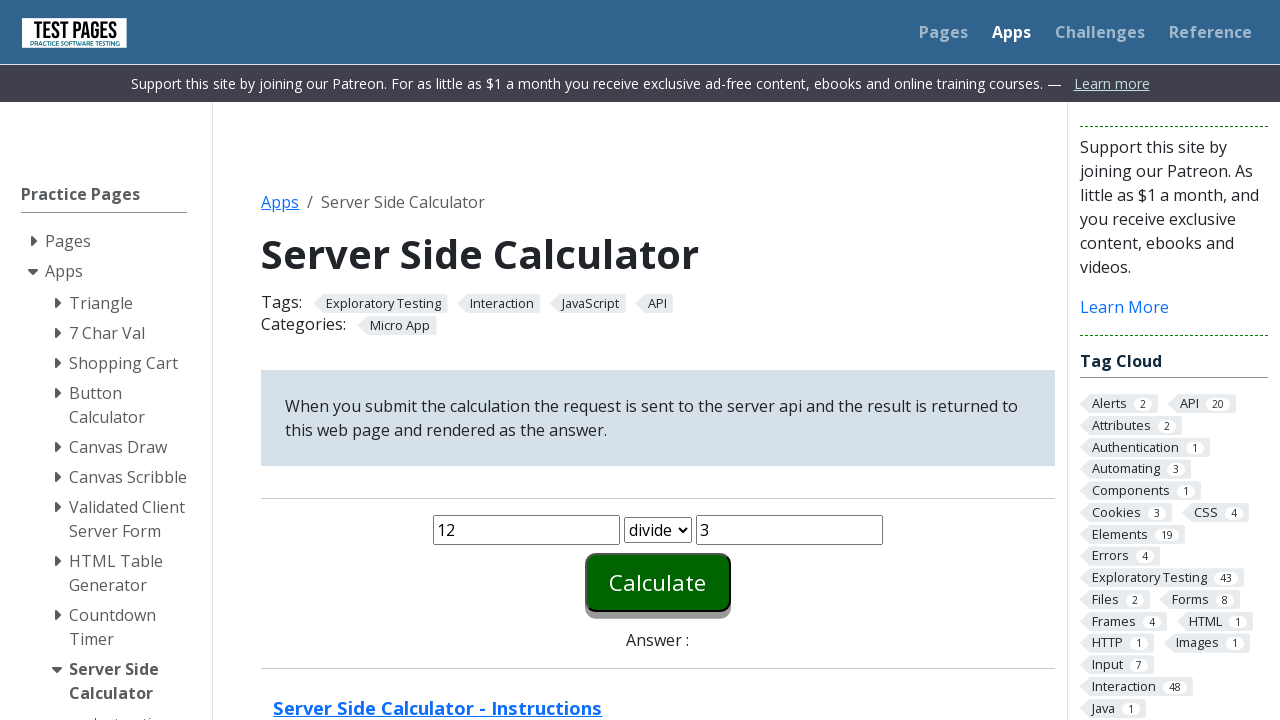

Verified that the answer element appeared with the result
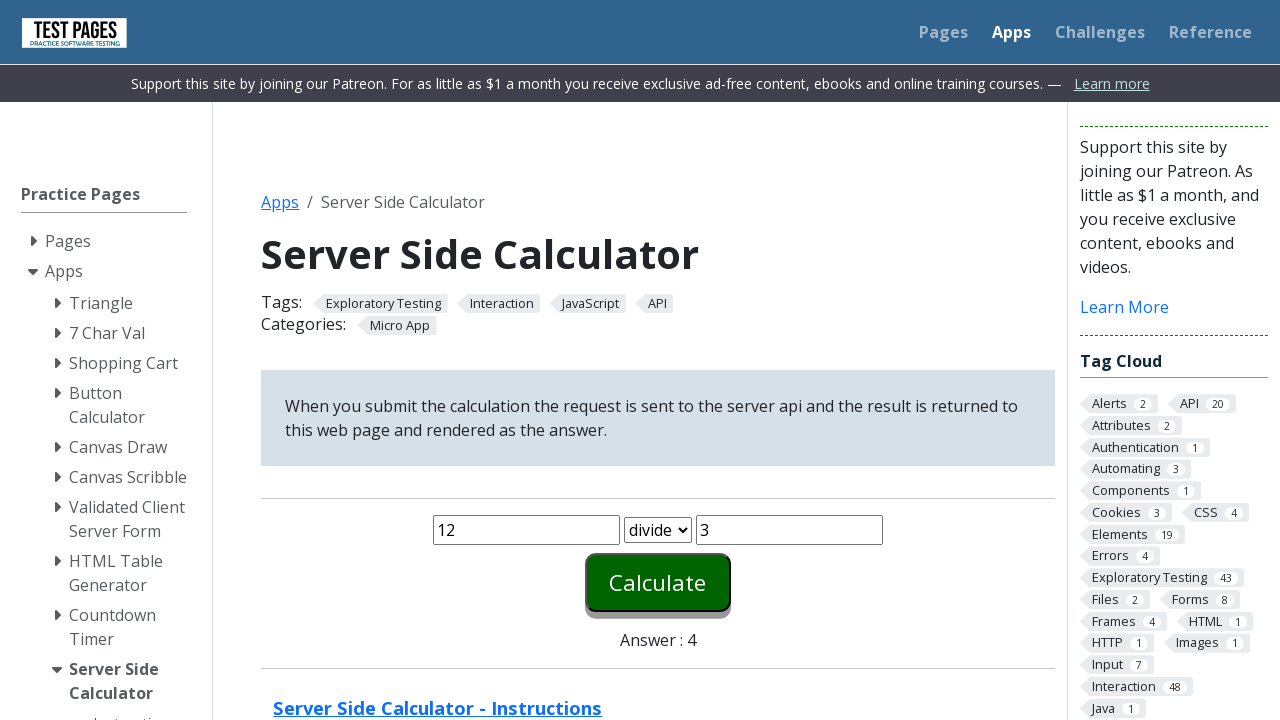

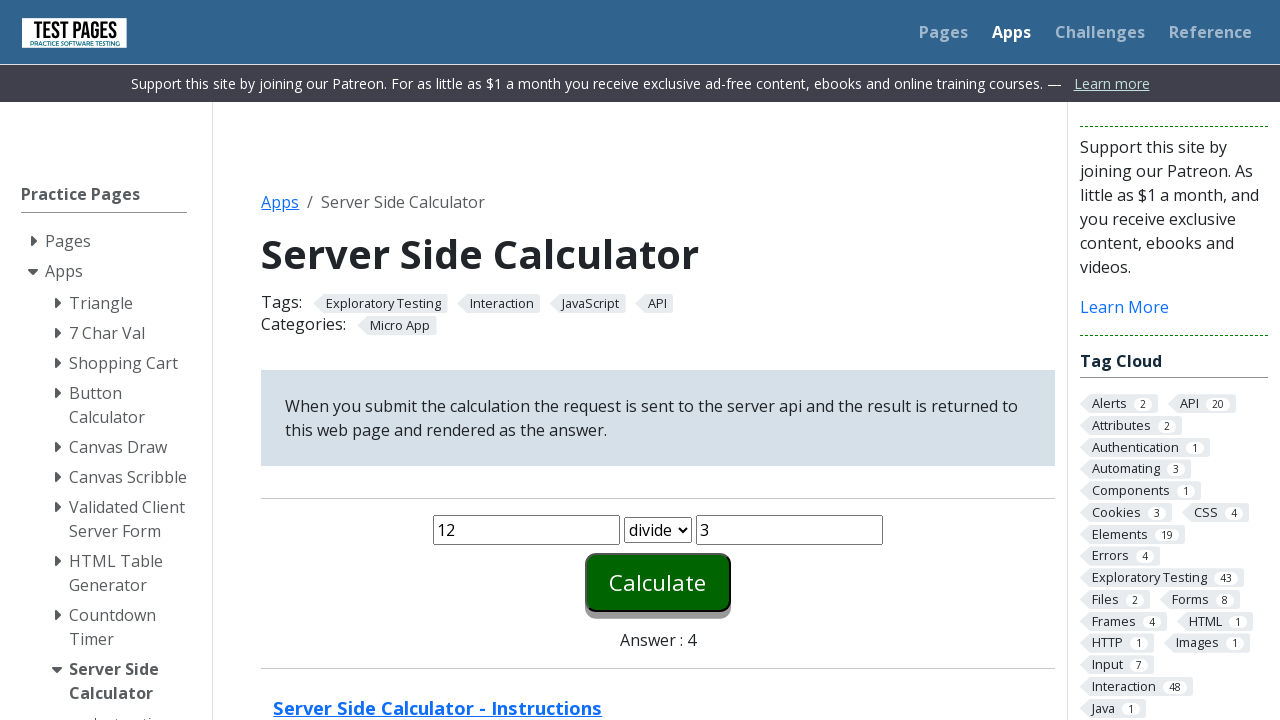